Tests clearing the complete state of all items by checking and unchecking toggle-all

Starting URL: https://demo.playwright.dev/todomvc

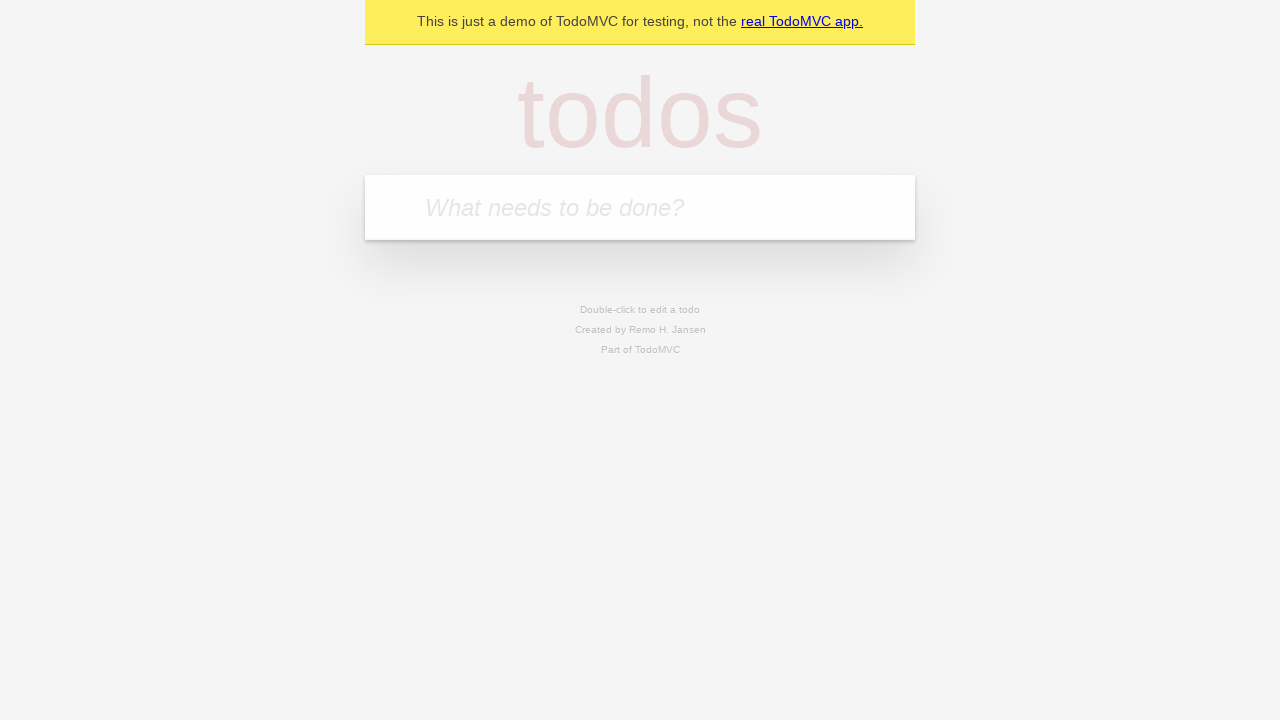

Filled first todo item with 'buy some cheese' on .new-todo
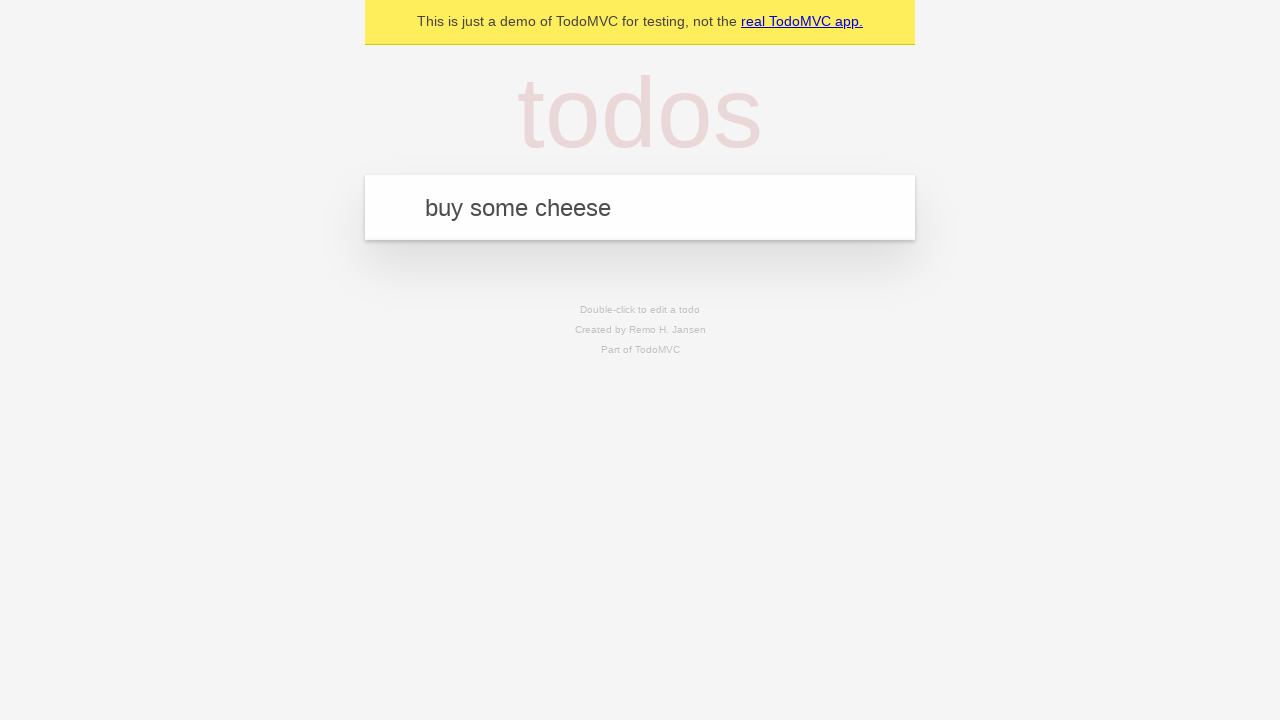

Pressed Enter to create first todo item on .new-todo
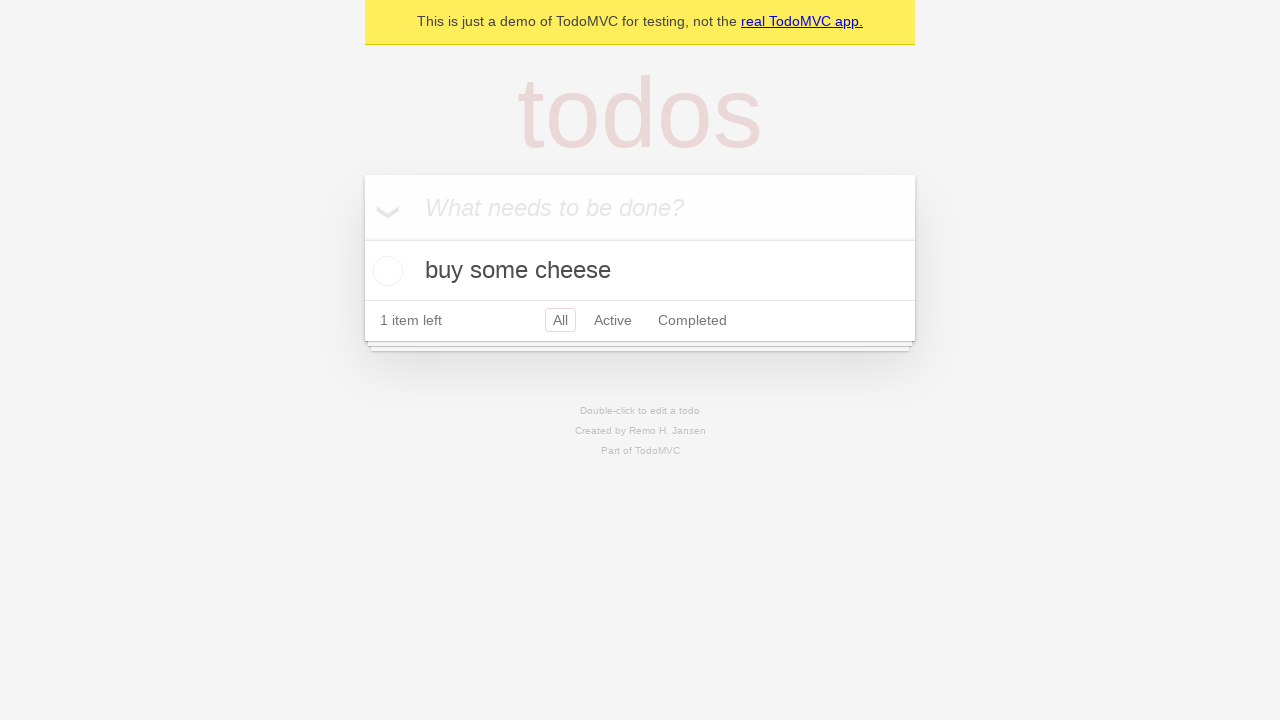

Filled second todo item with 'feed the cat' on .new-todo
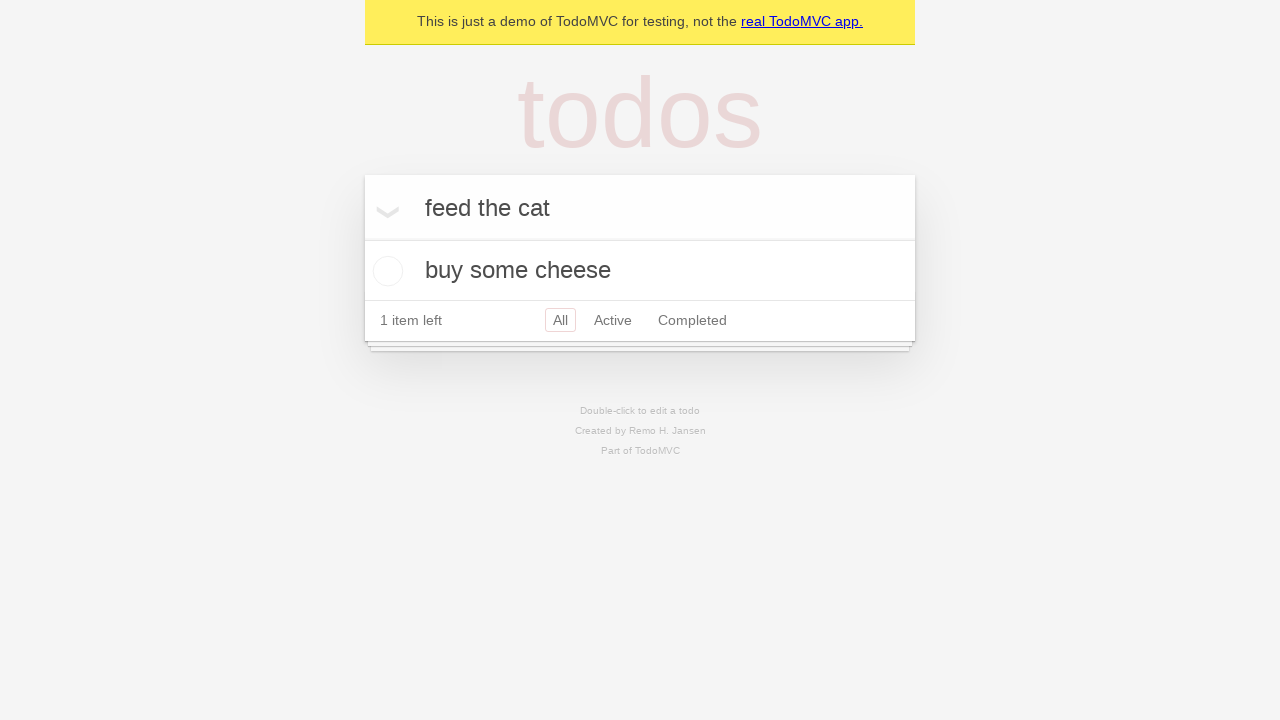

Pressed Enter to create second todo item on .new-todo
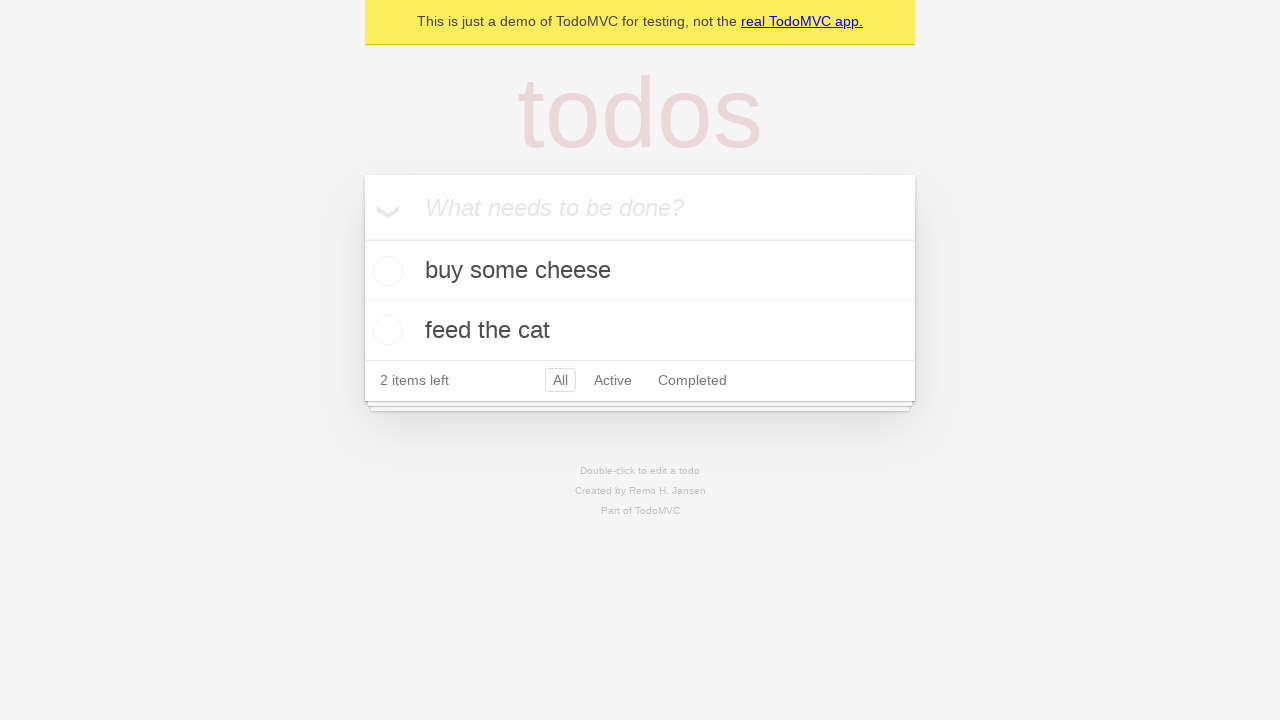

Filled third todo item with 'book a doctors appointment' on .new-todo
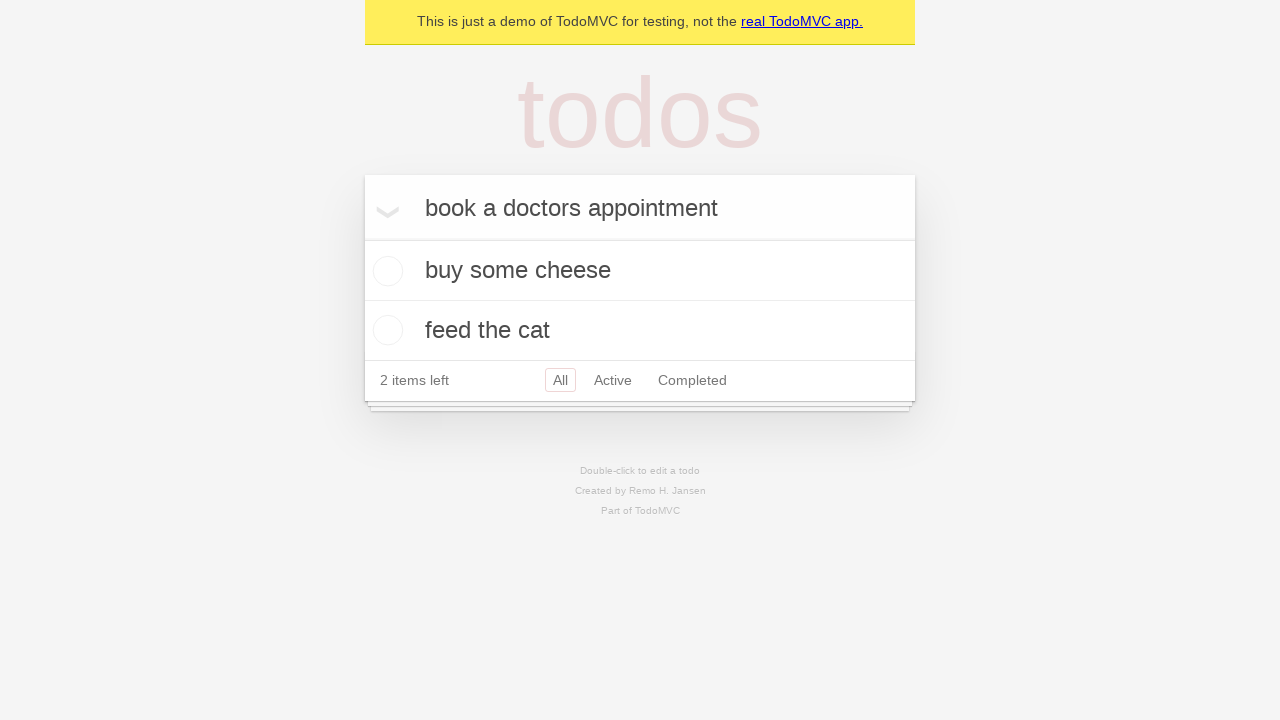

Pressed Enter to create third todo item on .new-todo
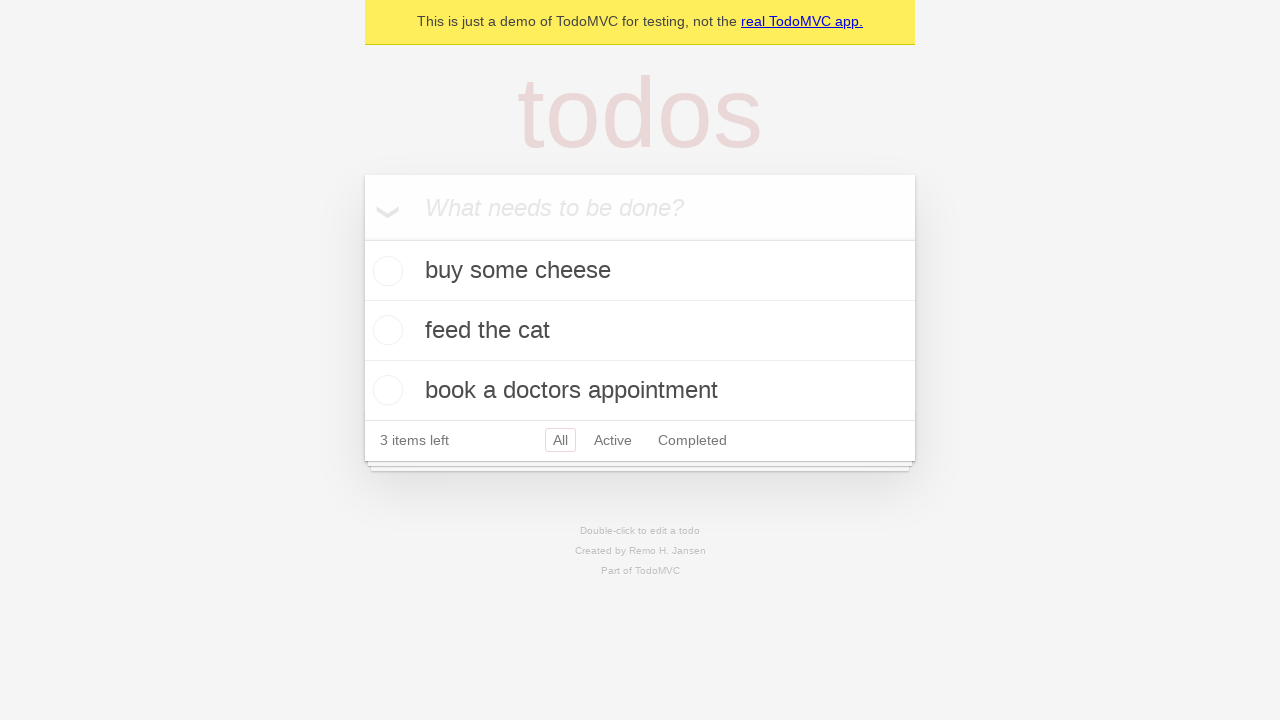

Waited for all 3 todo items to be visible
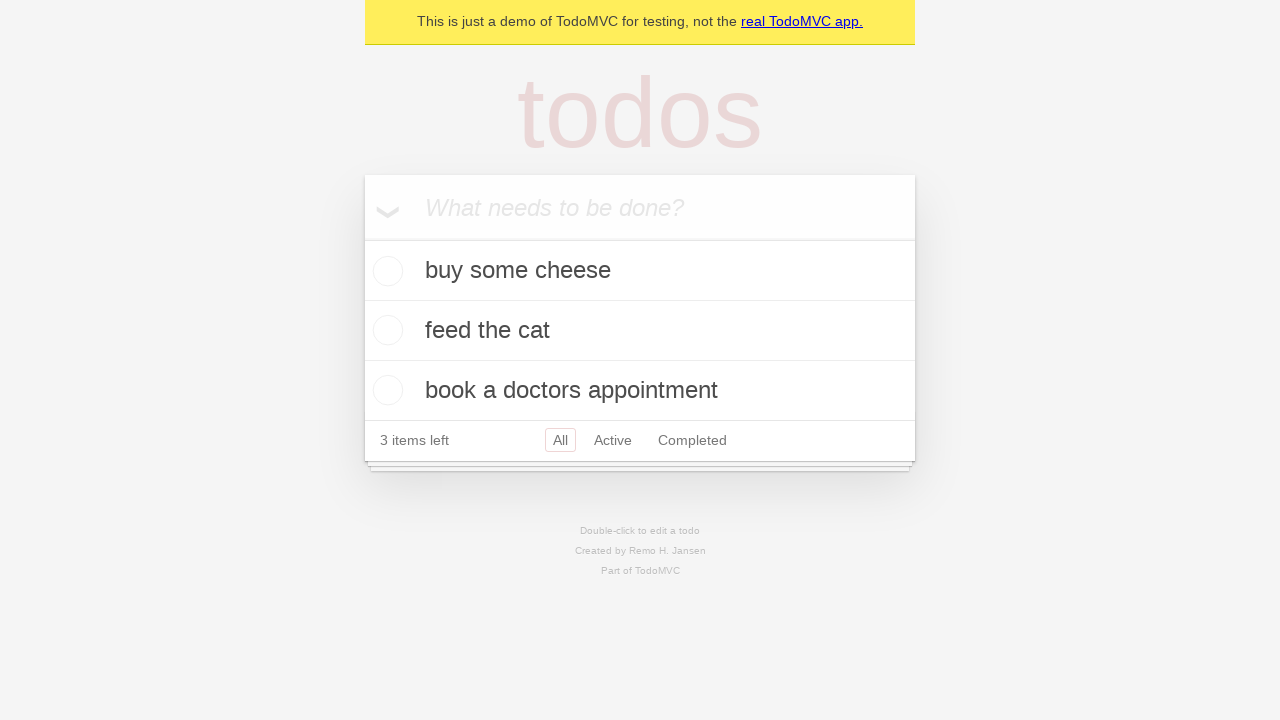

Checked toggle-all to mark all items as complete at (362, 238) on .toggle-all
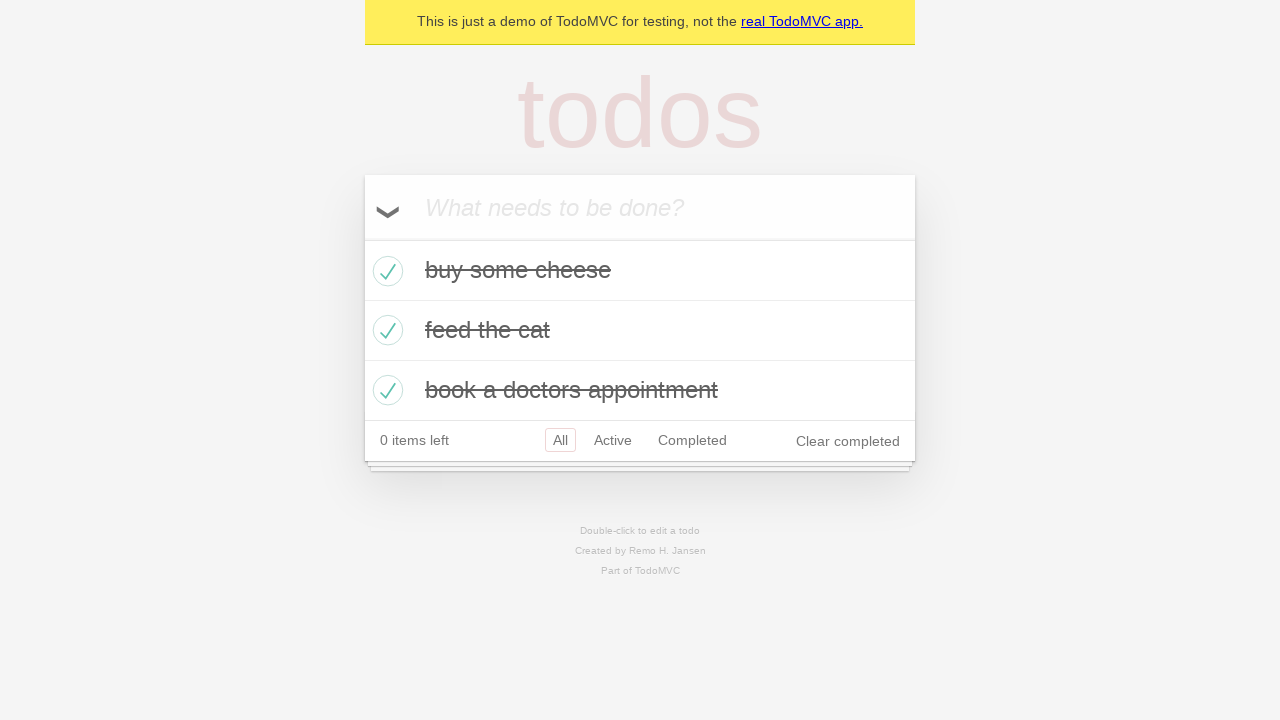

Unchecked toggle-all to clear the complete state of all items at (362, 238) on .toggle-all
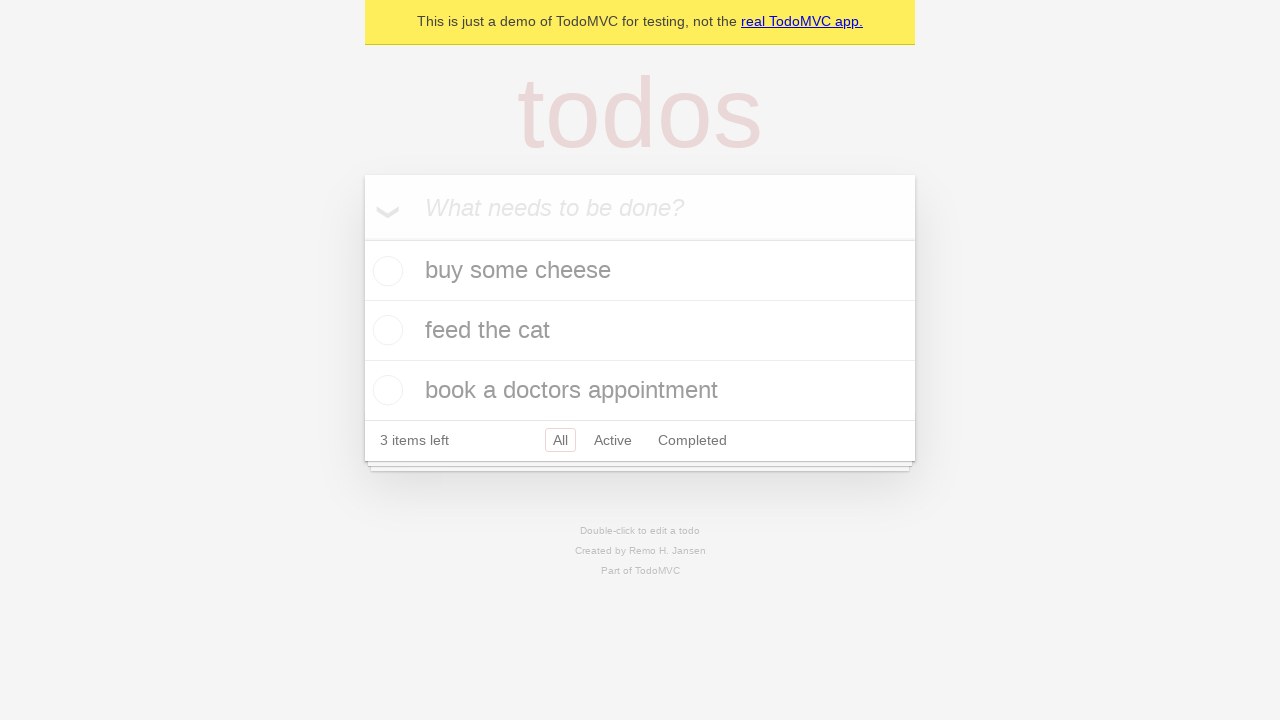

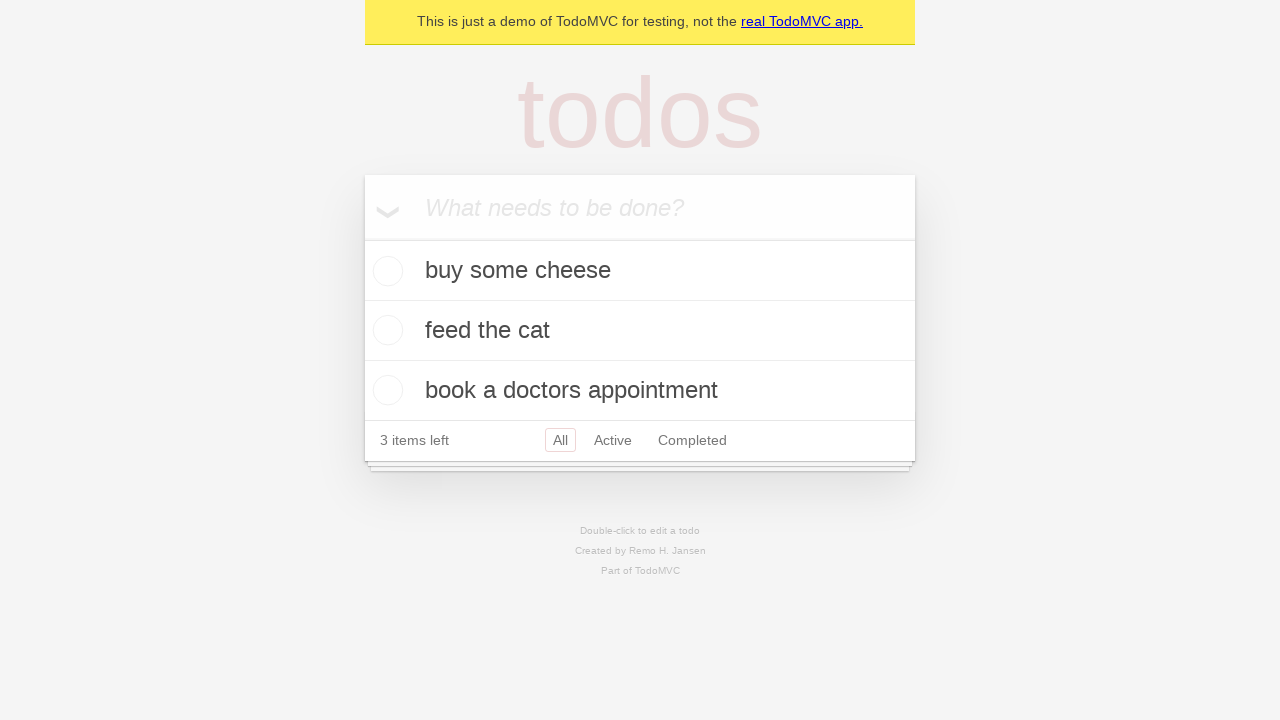